Navigates to the DemoQA automation practice form page and waits for it to load

Starting URL: https://demoqa.com/automation-practice-form

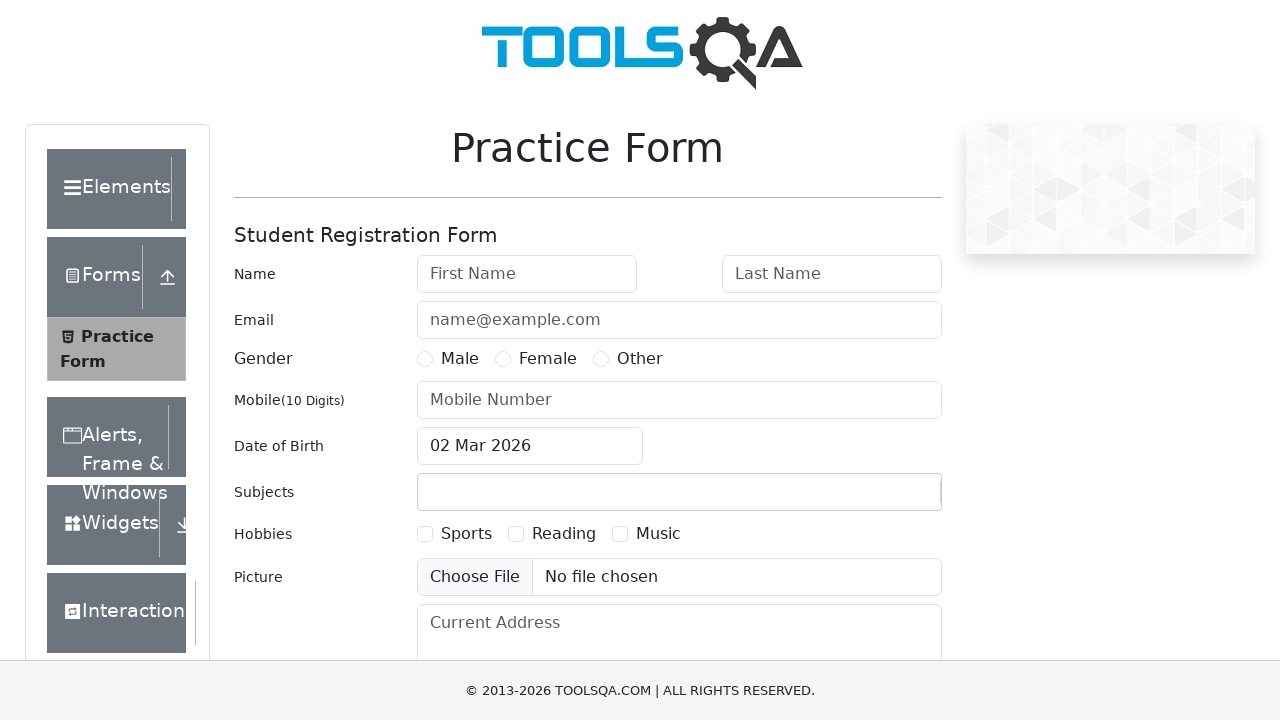

DemoQA automation practice form loaded and is visible
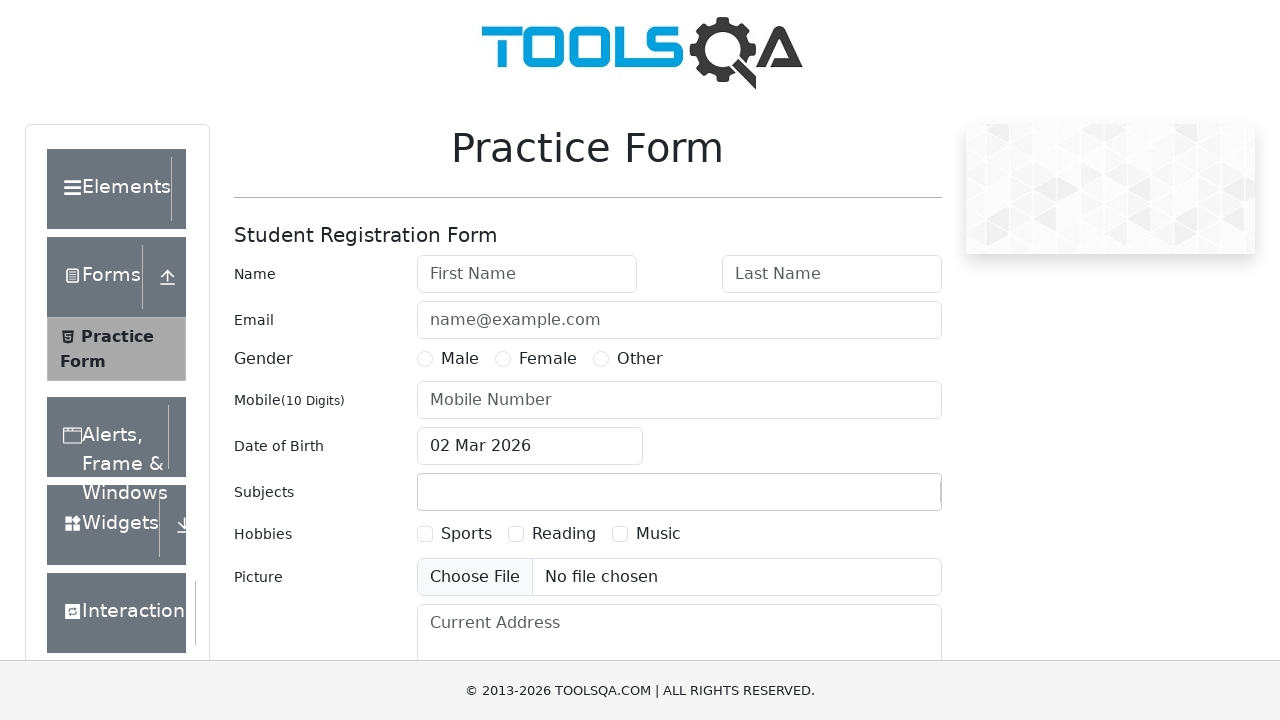

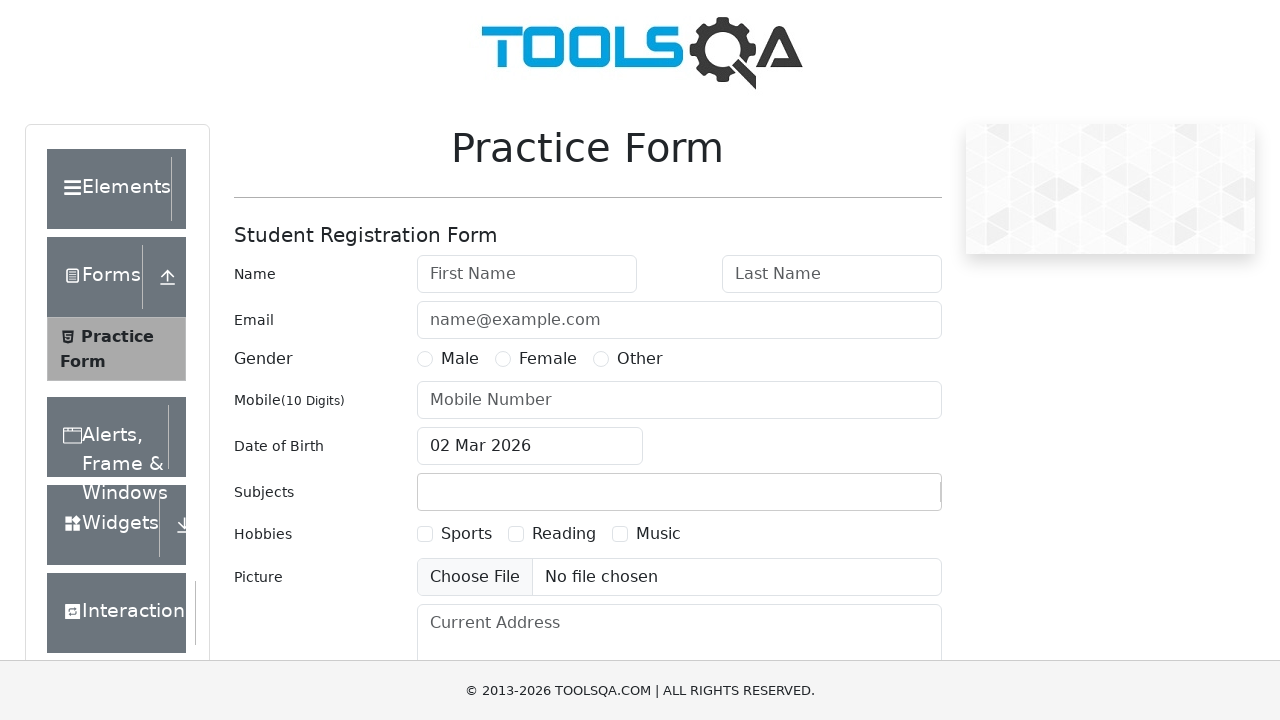